Tests dropdown selection functionality by selecting an option from a dropdown menu using visible text

Starting URL: http://omayo.blogspot.com/

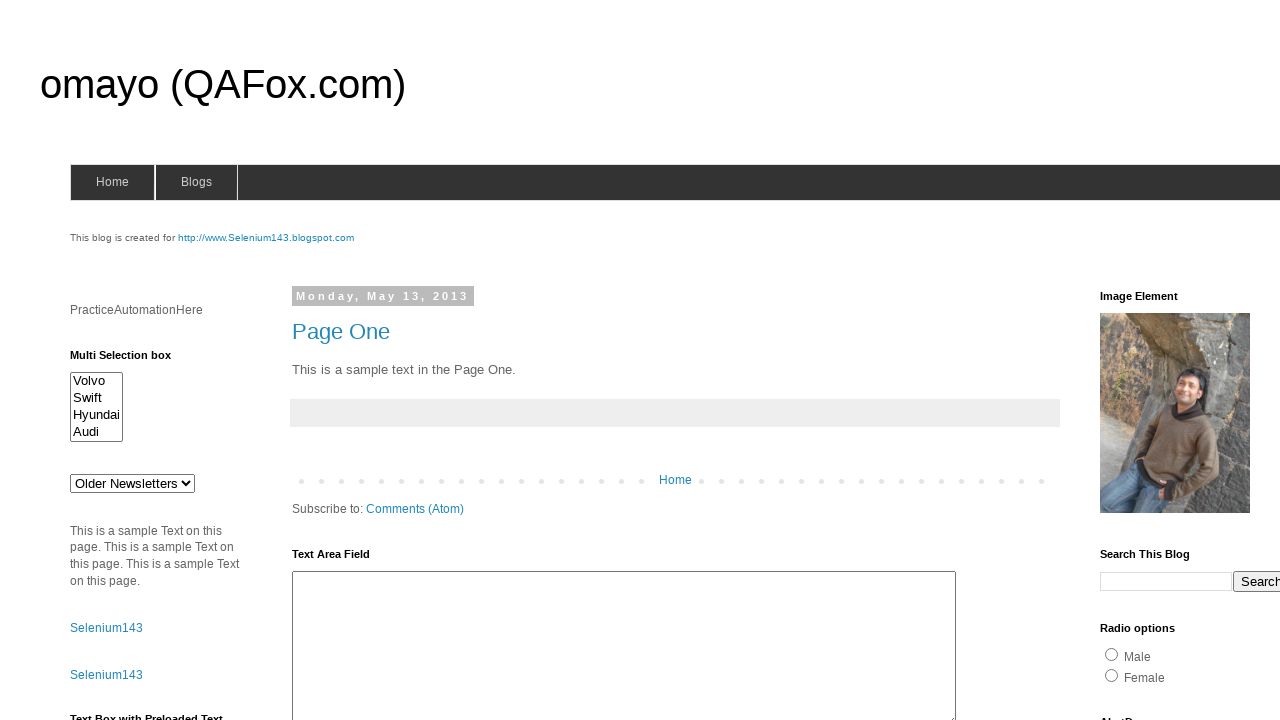

Located dropdown element with id 'drop1'
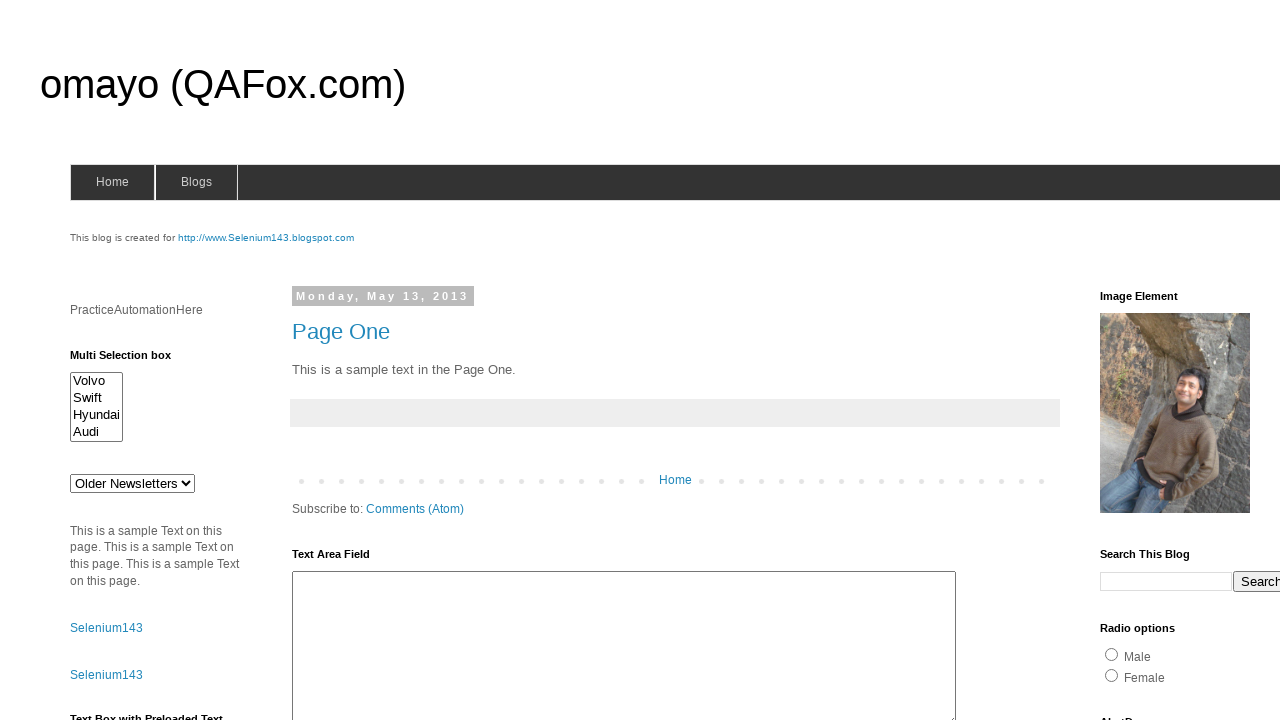

Selected 'doc 2' from dropdown using visible text on select#drop1
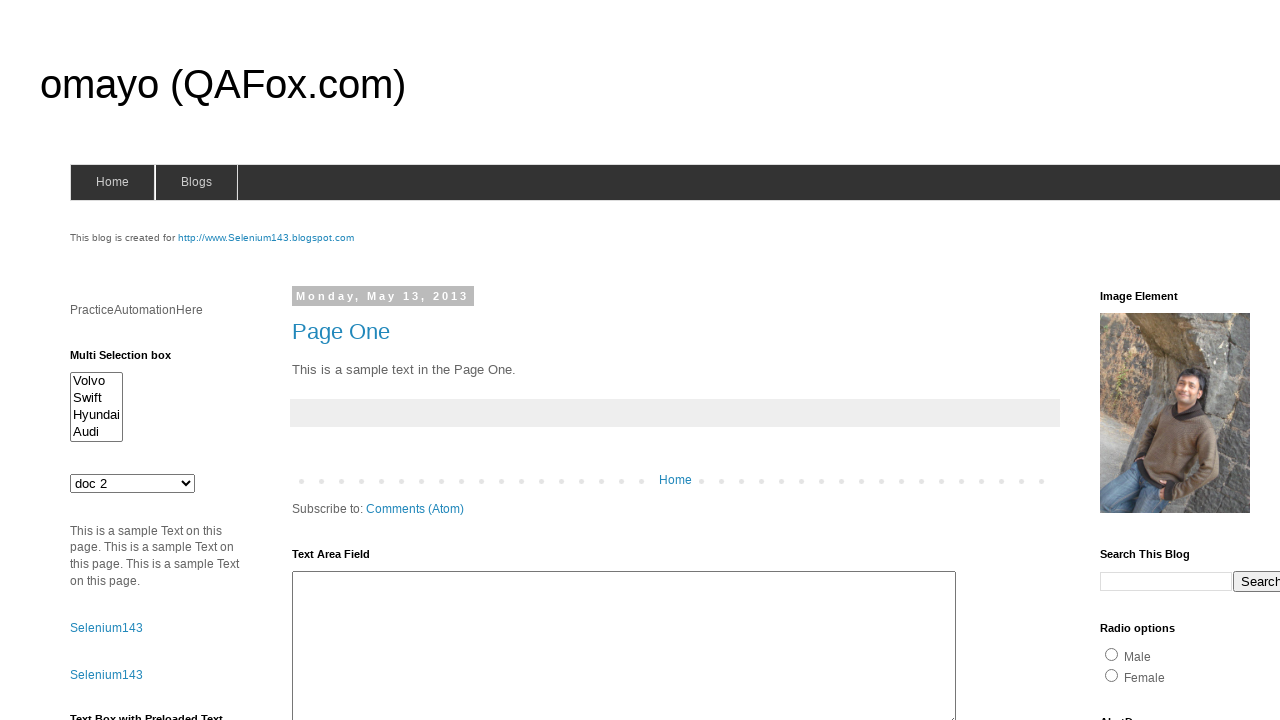

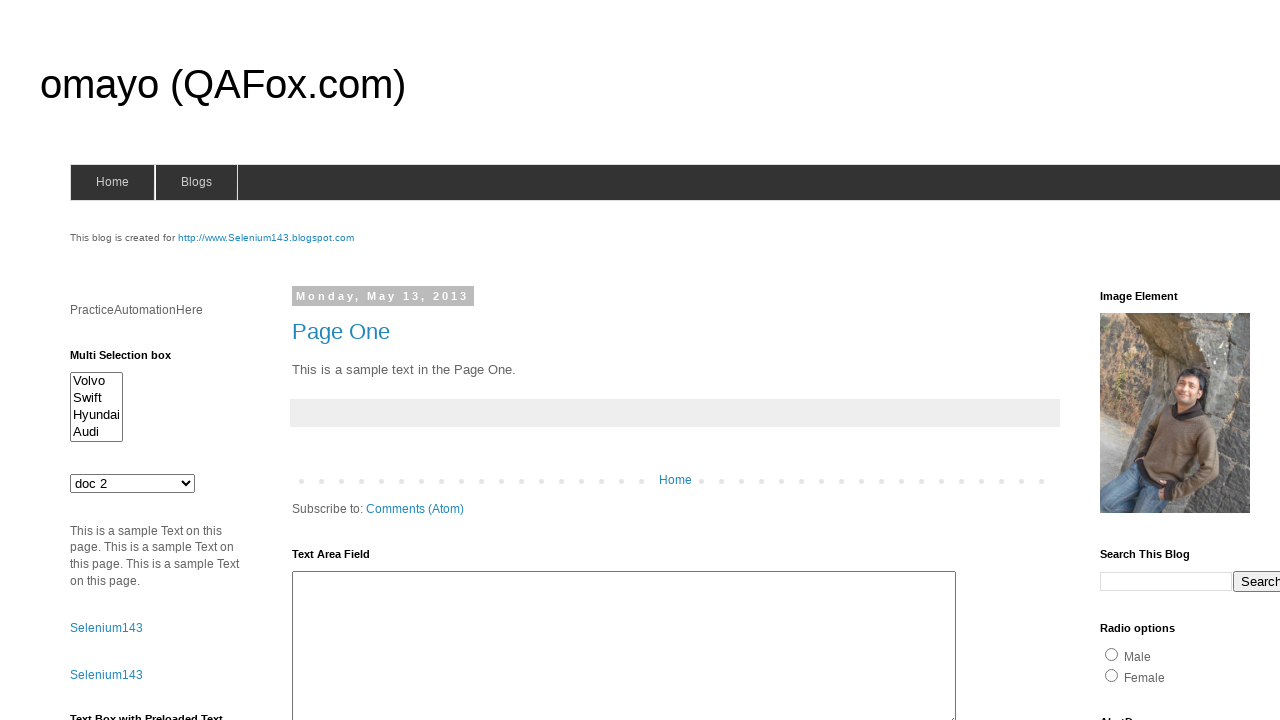